Tests JavaScript prompt dialog by clicking prompt button and dismissing without entering text

Starting URL: https://the-internet.herokuapp.com/javascript_alerts

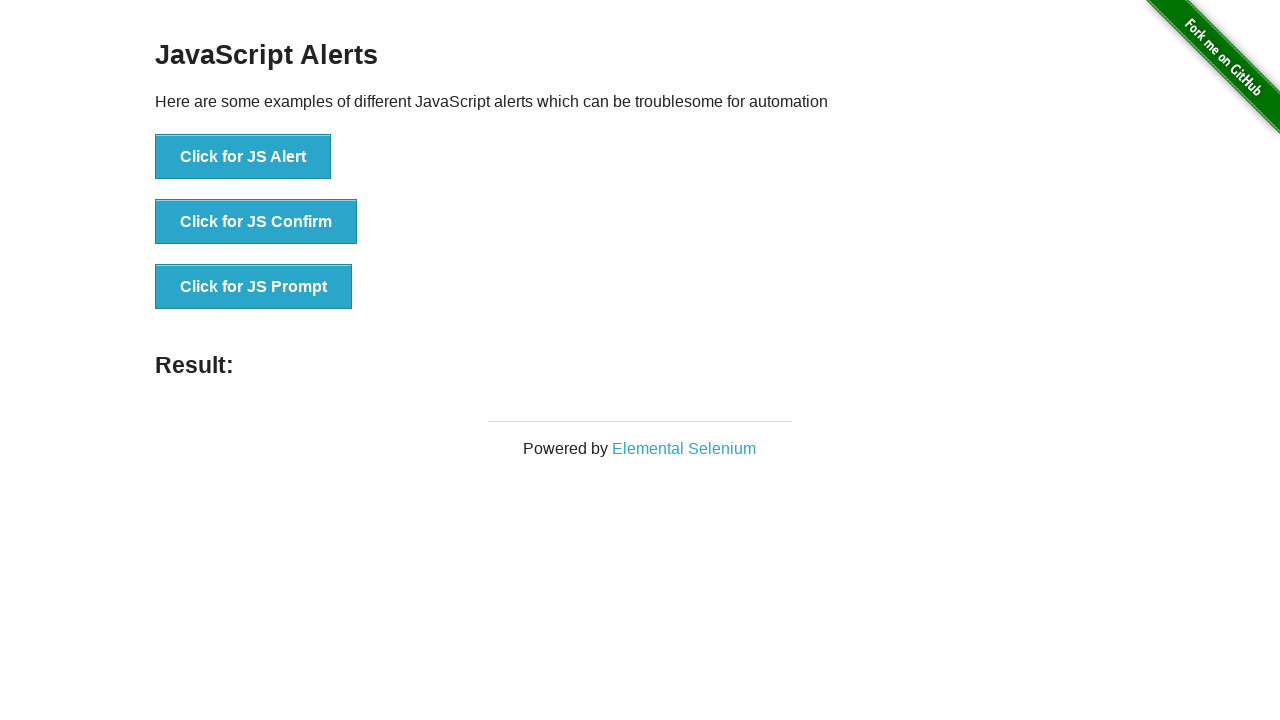

Set up dialog handler to dismiss prompt without entering text
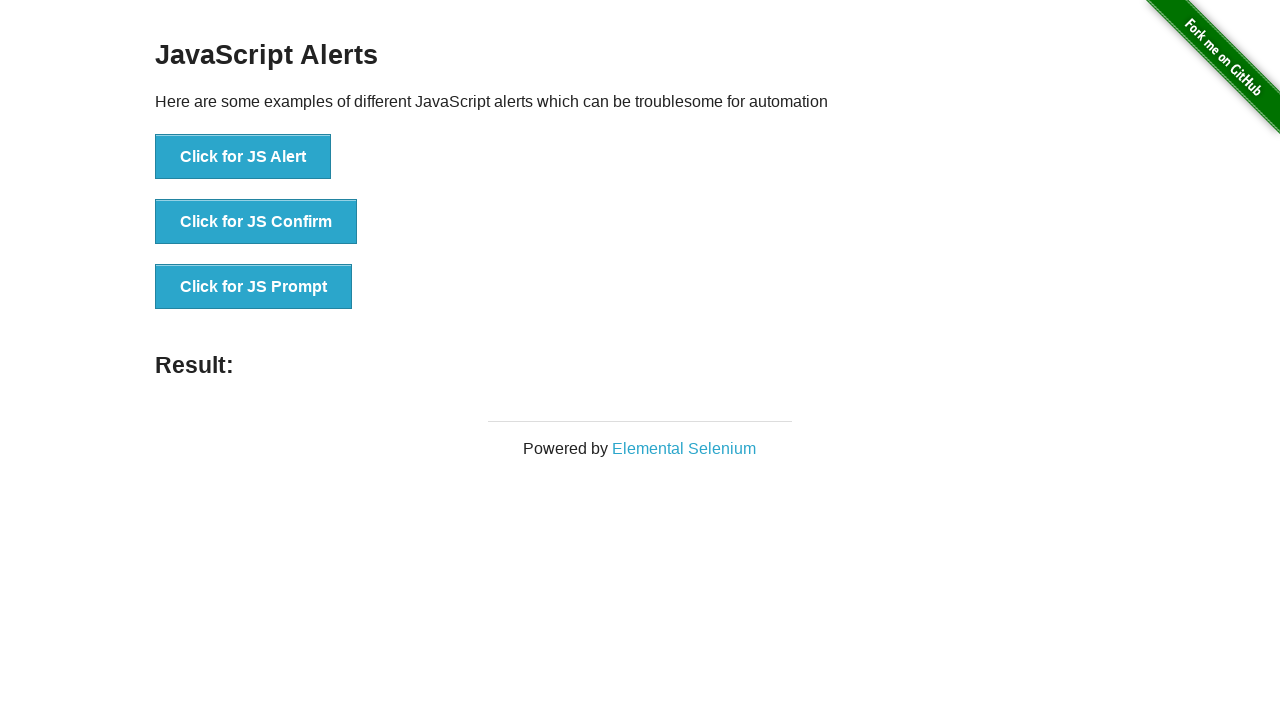

Clicked 'Click for JS Prompt' button to trigger JavaScript prompt dialog at (254, 287) on xpath=//button[text()='Click for JS Prompt']
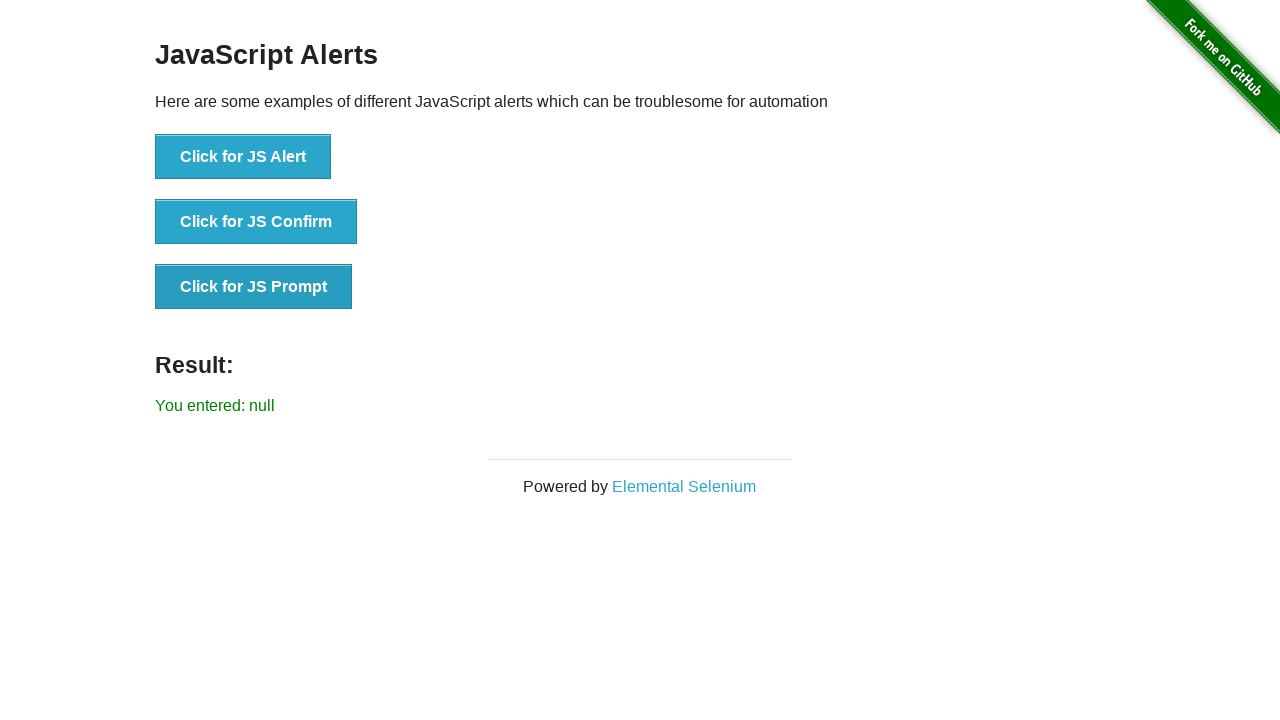

Verified that result text displays 'You entered: null' after dismissing prompt
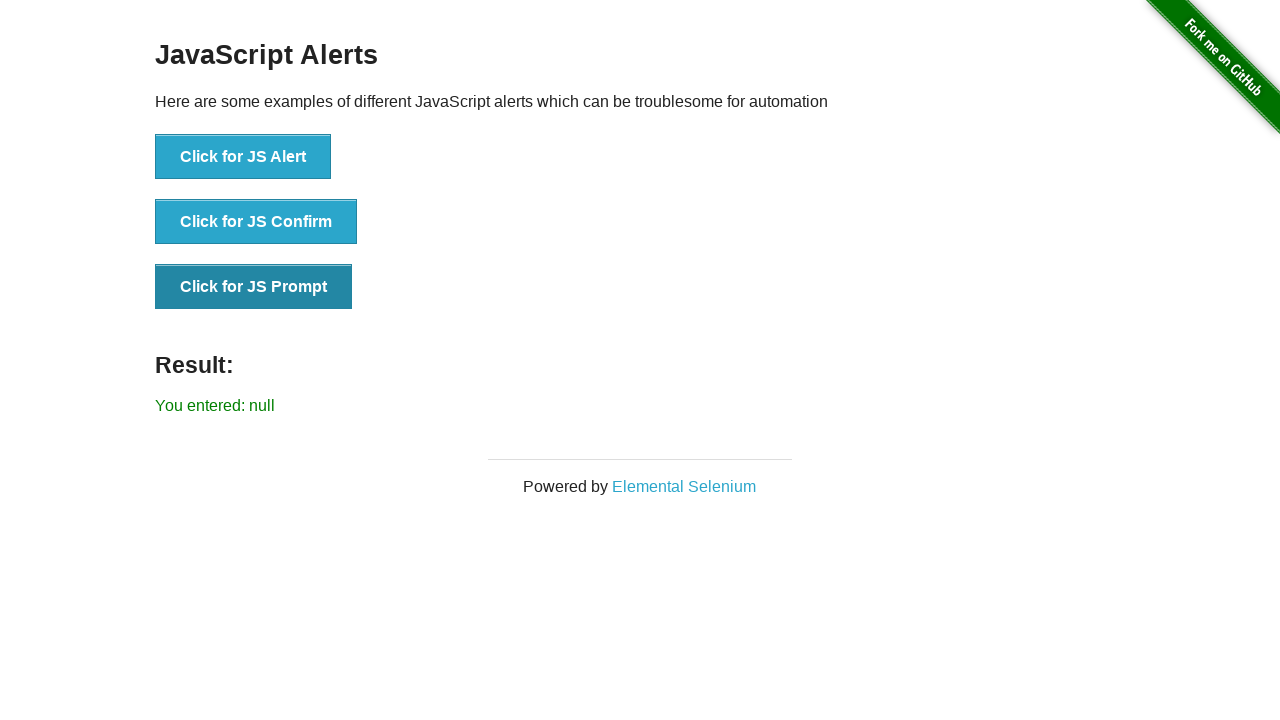

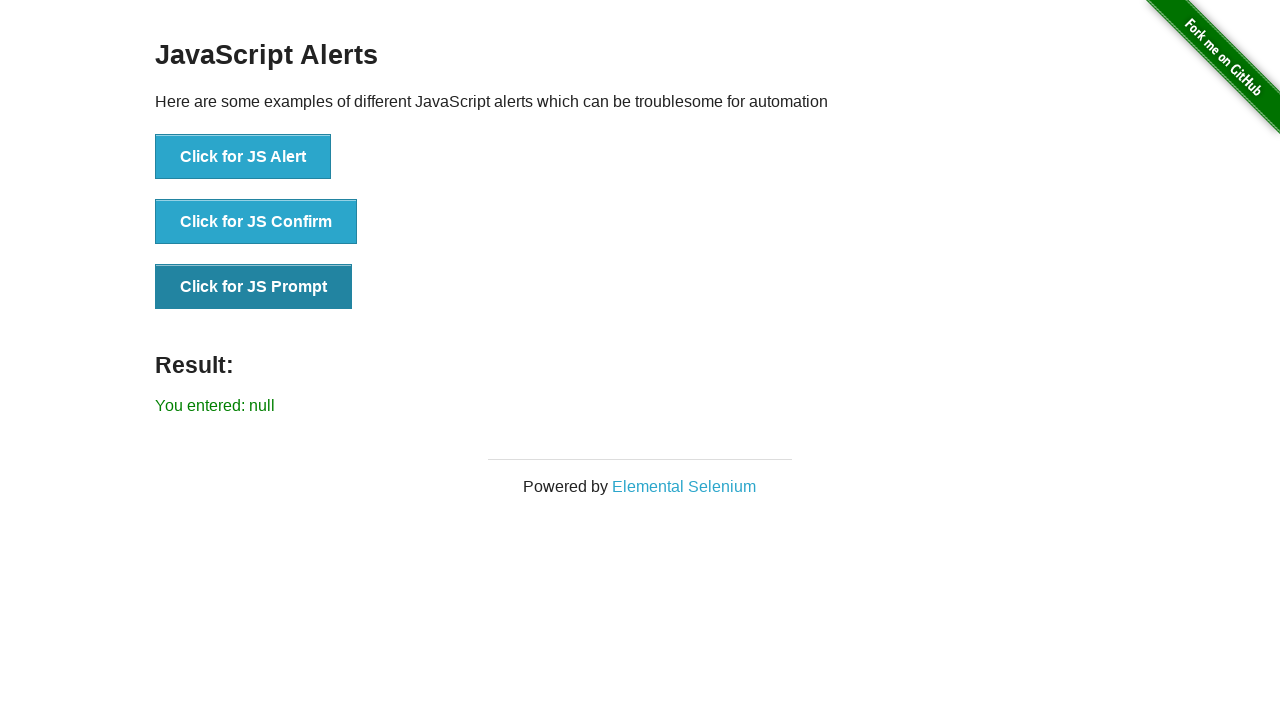